Tests selecting Option 1 from the dropdown list and verifies it becomes the selected option

Starting URL: https://the-internet.herokuapp.com/dropdown

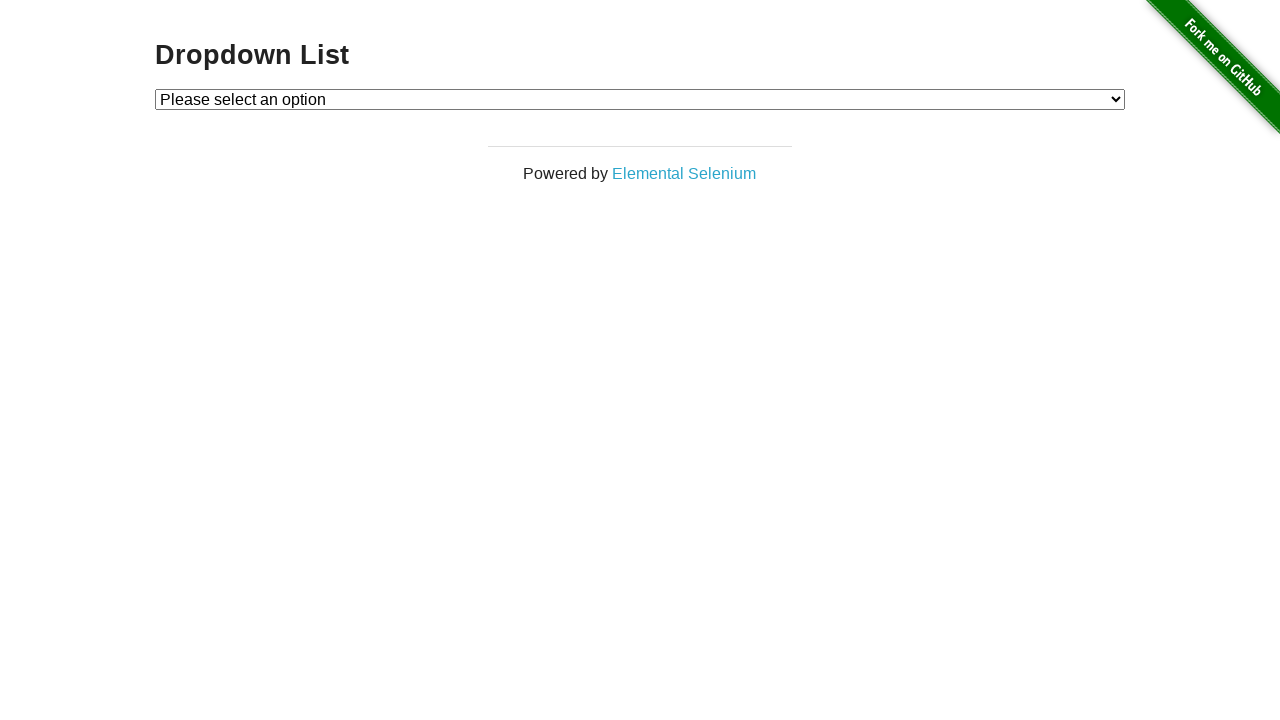

Dropdown element is visible and ready
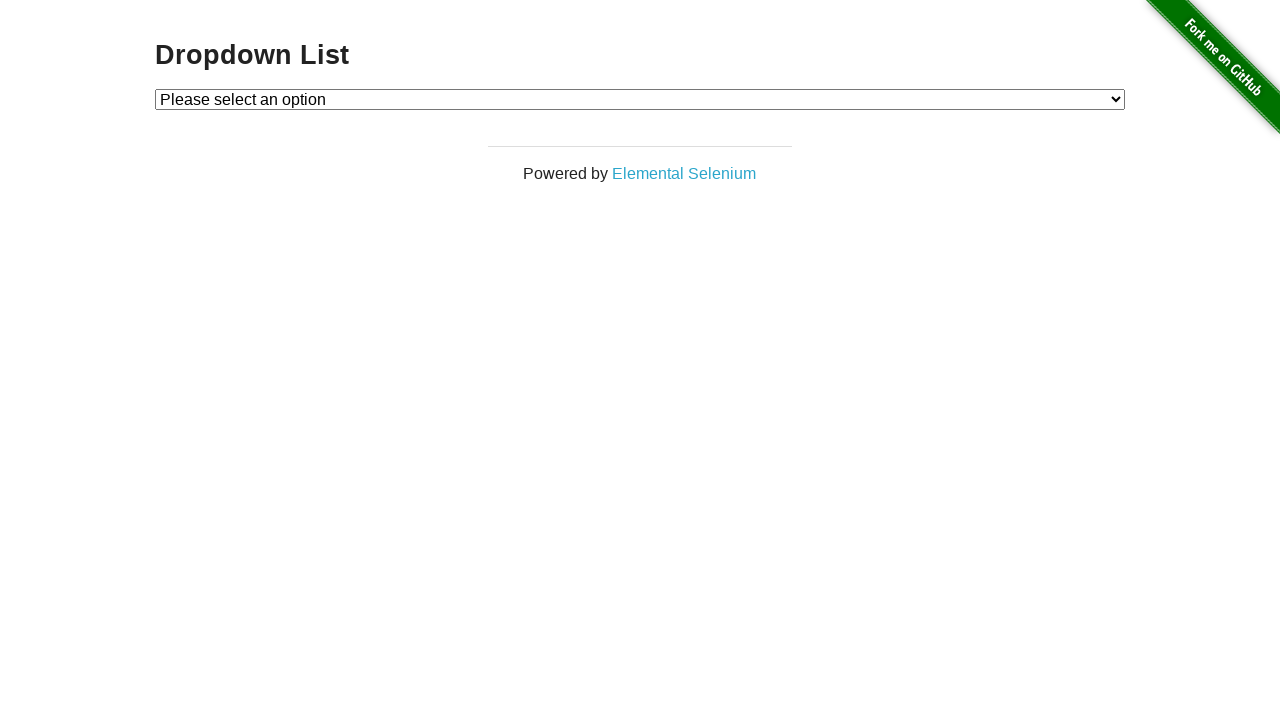

Selected Option 1 from the dropdown list on #dropdown
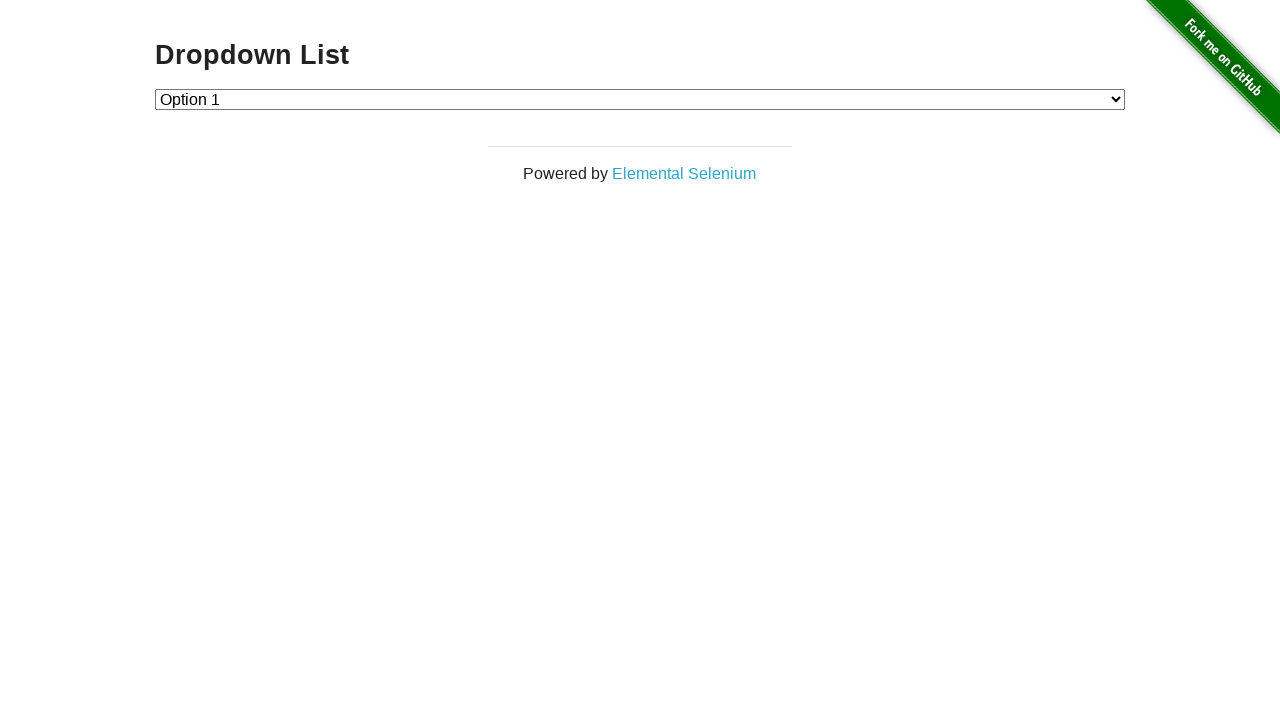

Verified that Option 1 is the selected option
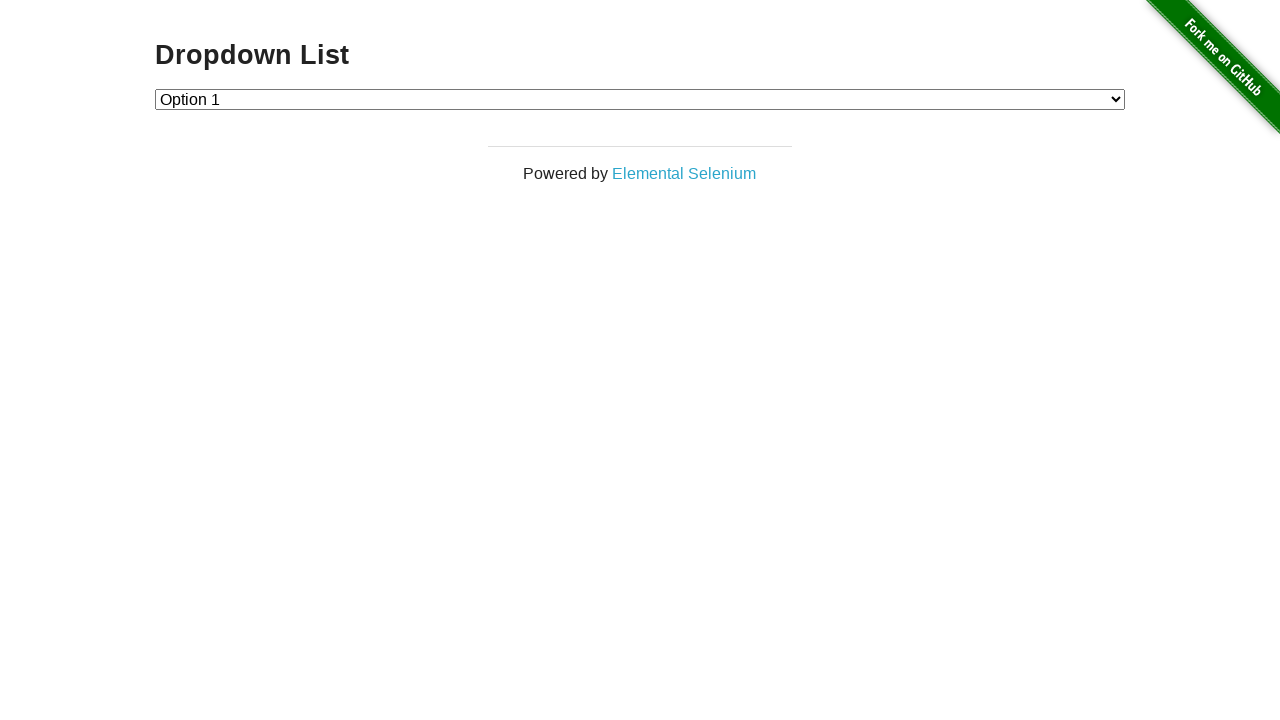

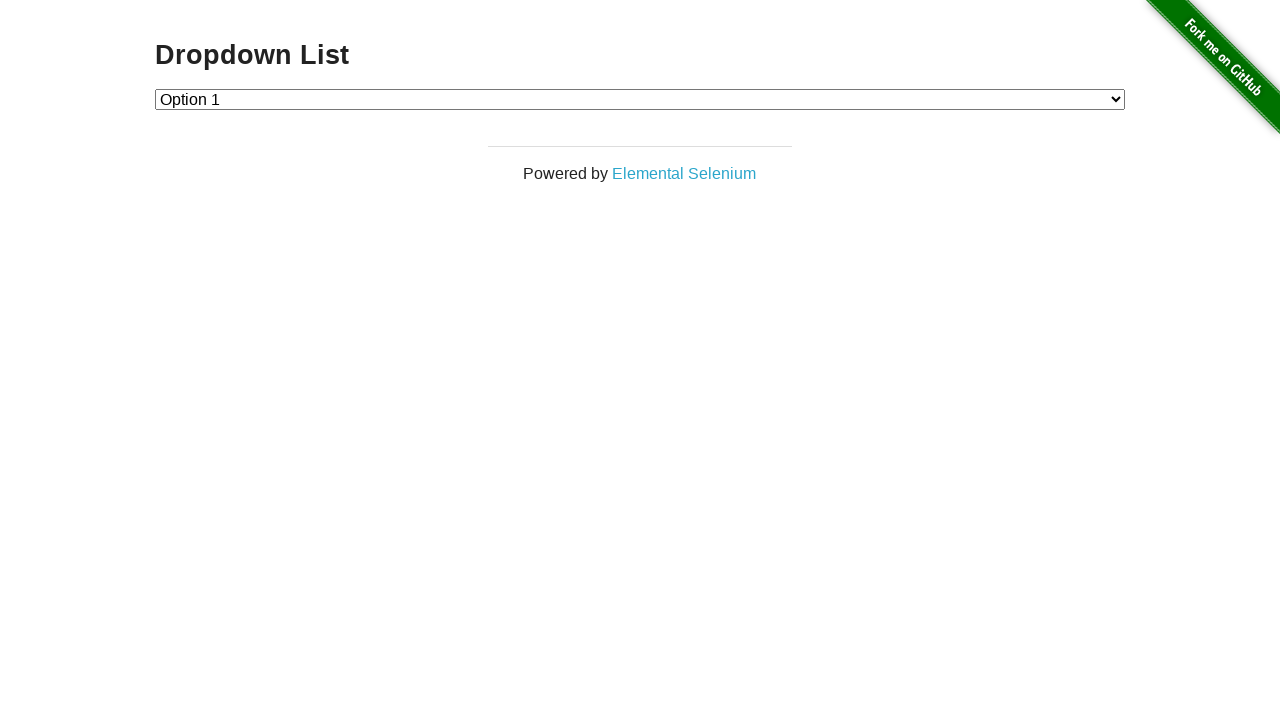